Navigates to demo table page and reads all rows and columns of the Employee Basic Table using nested iteration.

Starting URL: http://automationbykrishna.com/

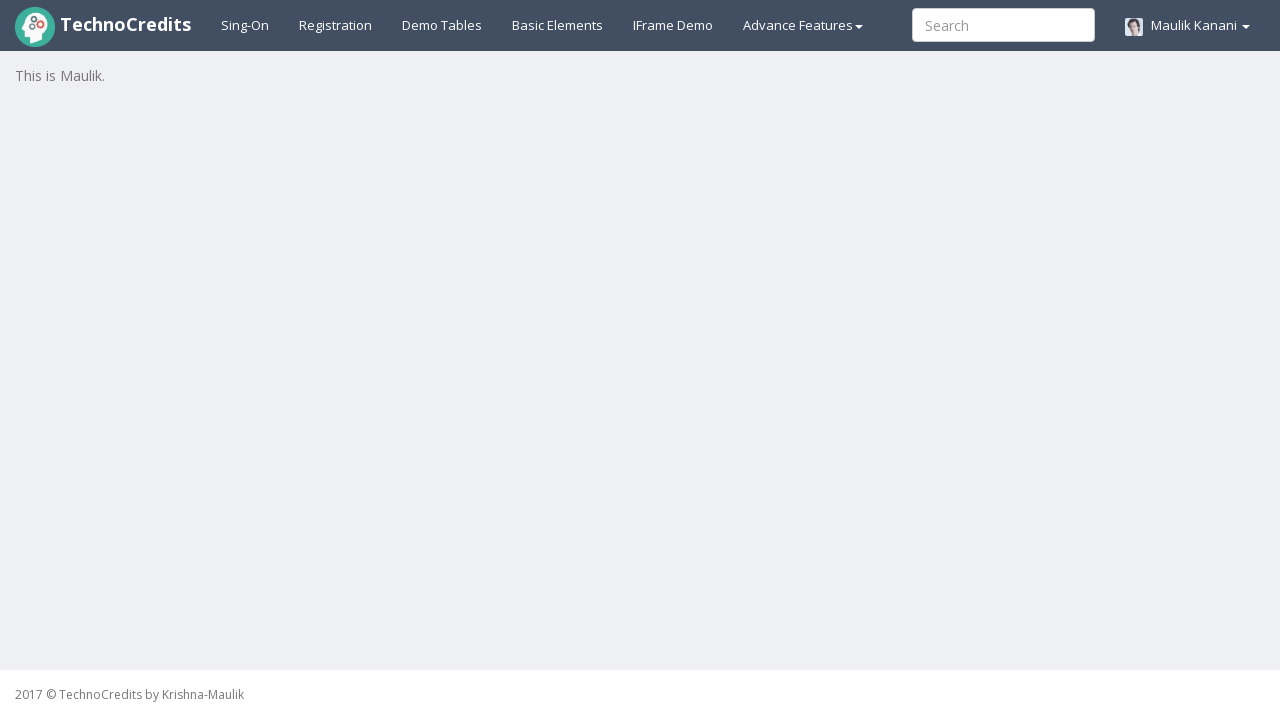

Navigated to automation demo page
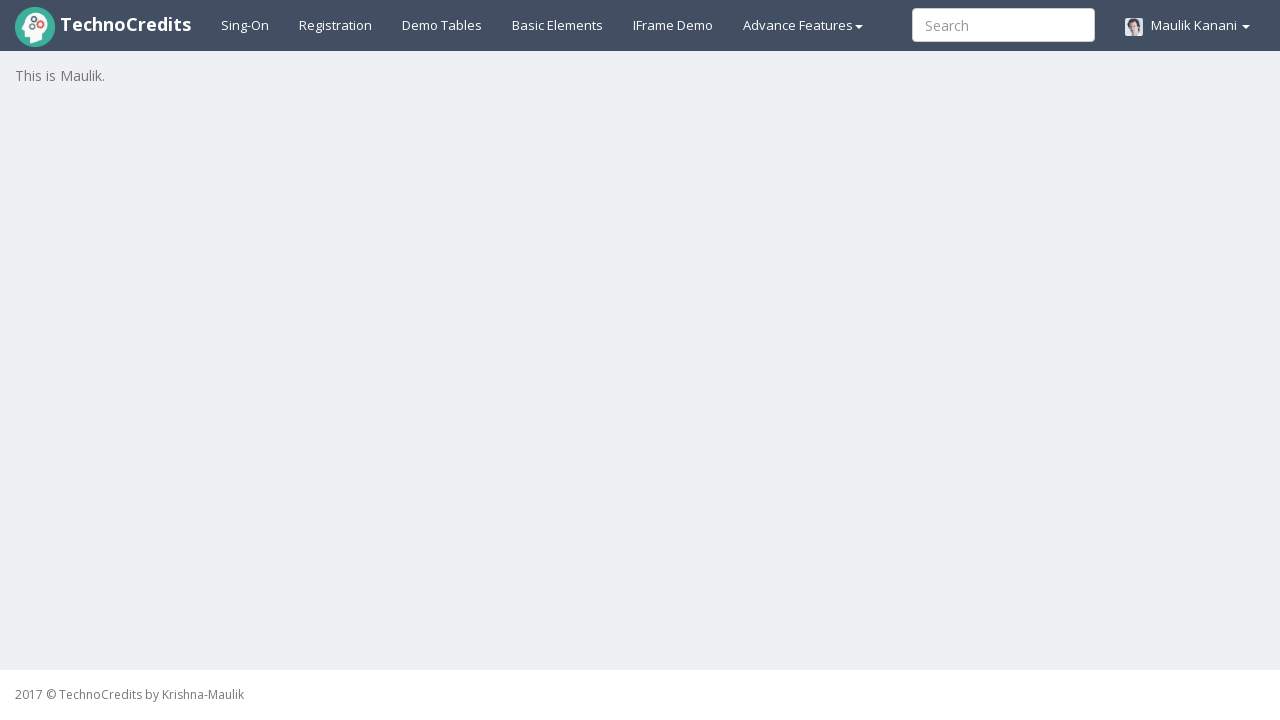

Clicked on demo table link at (442, 25) on a#demotable
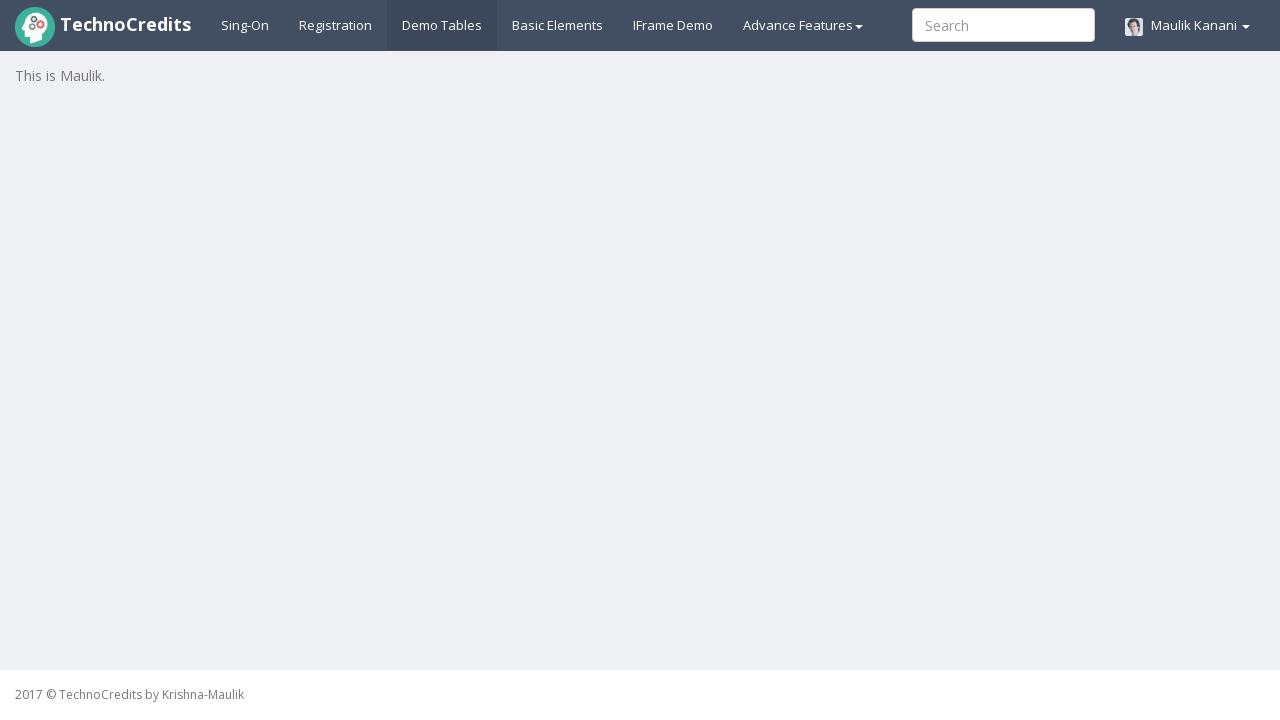

Employee Basic Table loaded successfully
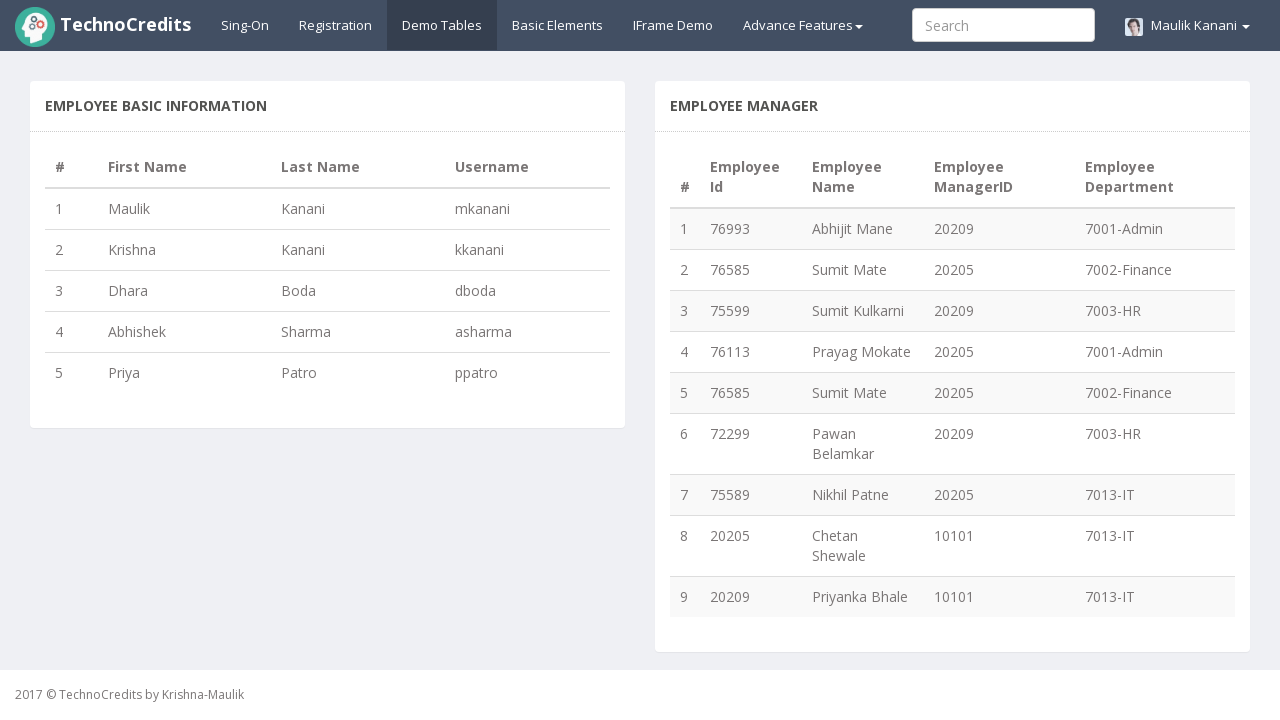

Retrieved row count: 5
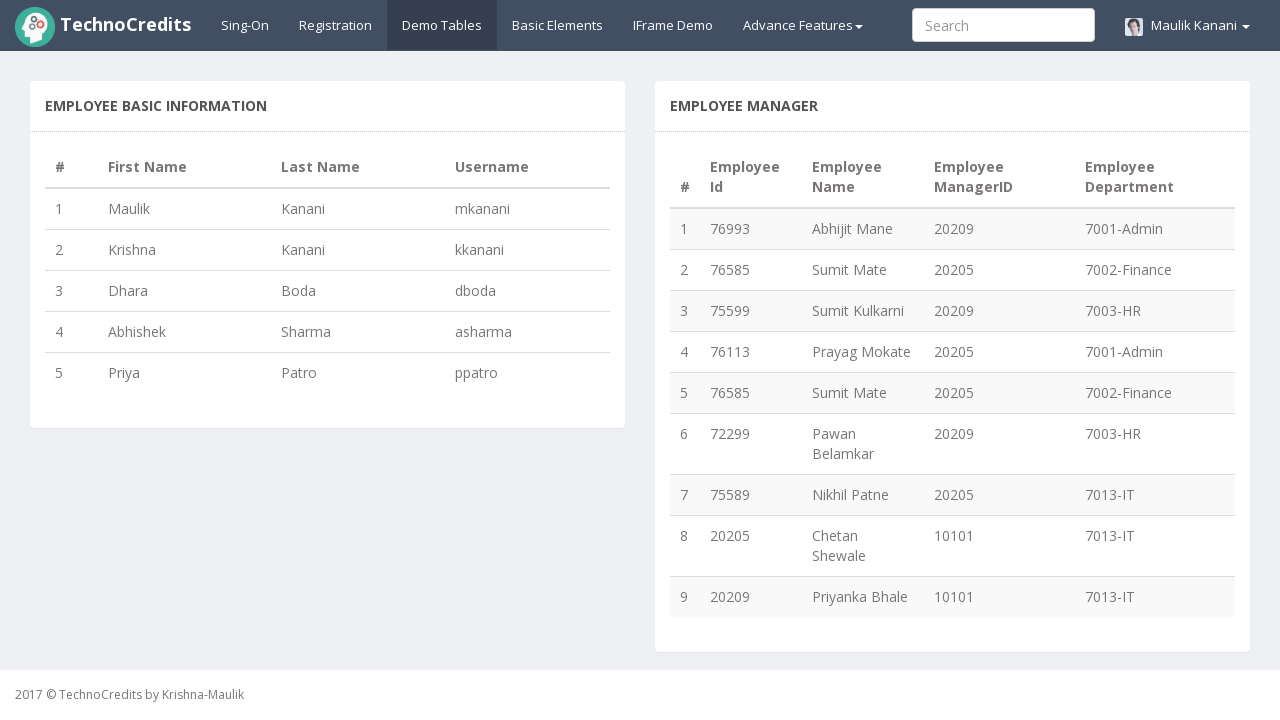

Retrieved column count: 4
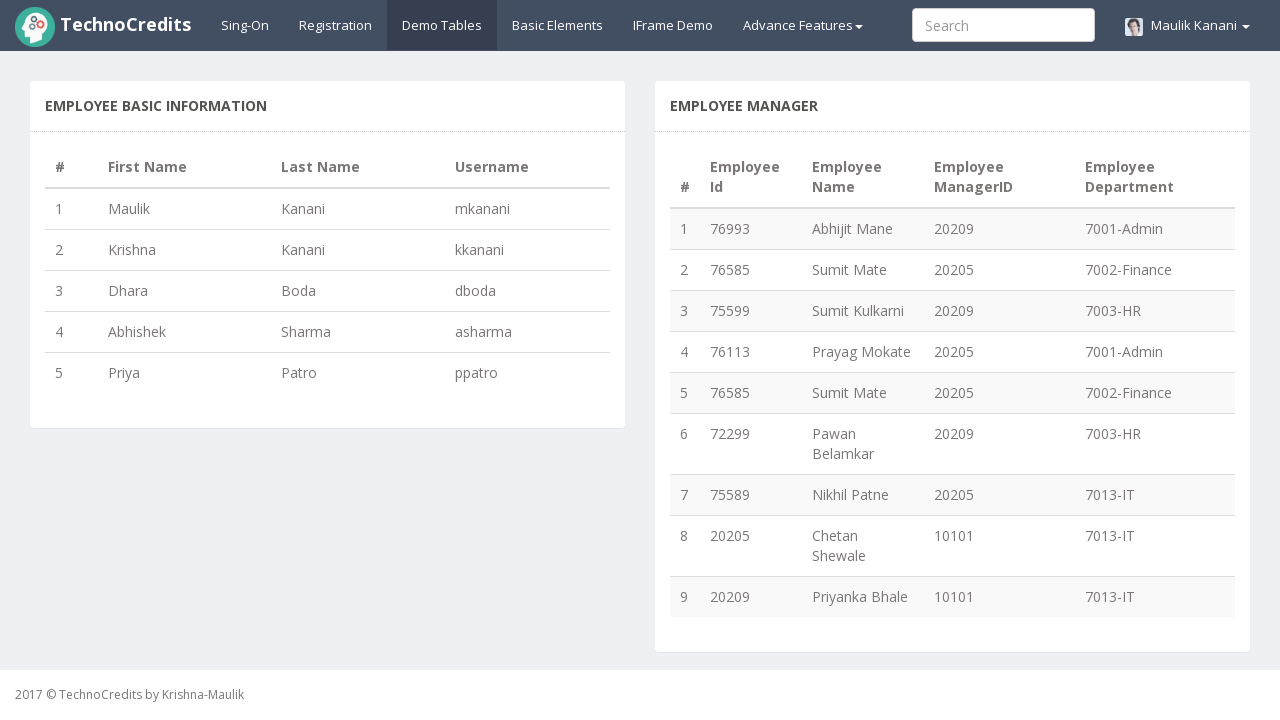

Read cell at row 1, column 1: '1'
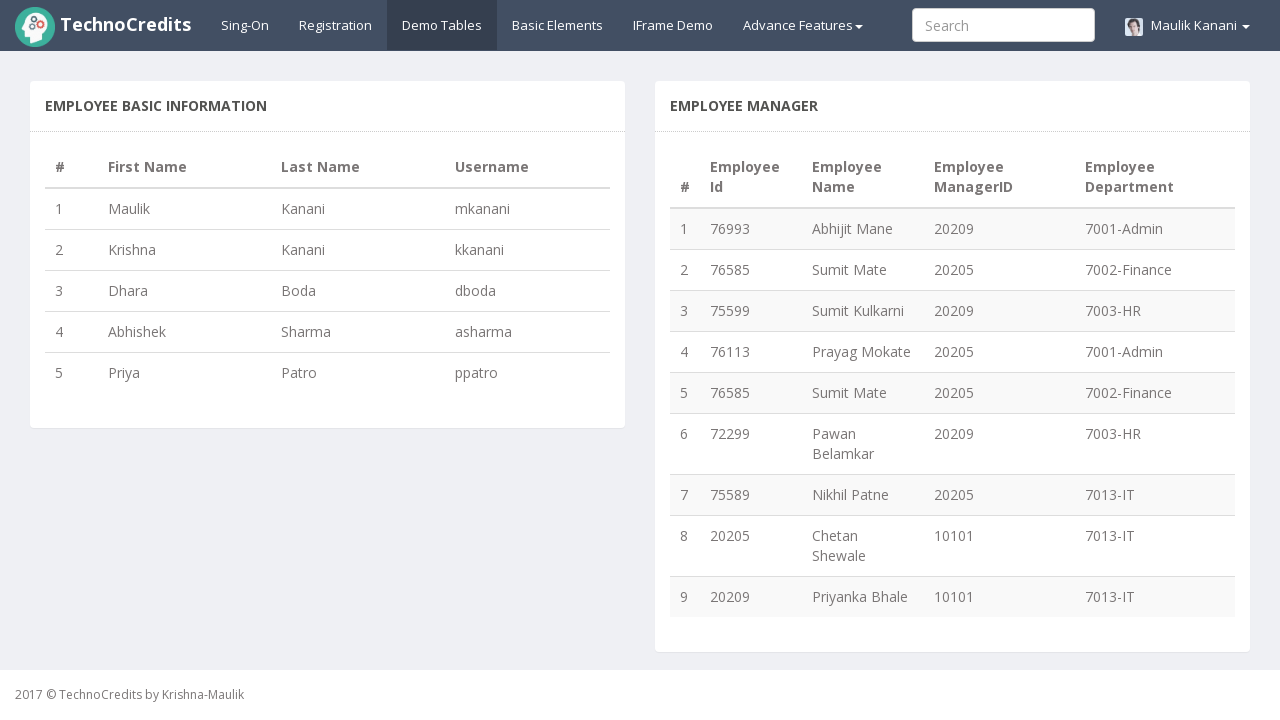

Read cell at row 1, column 2: 'Maulik'
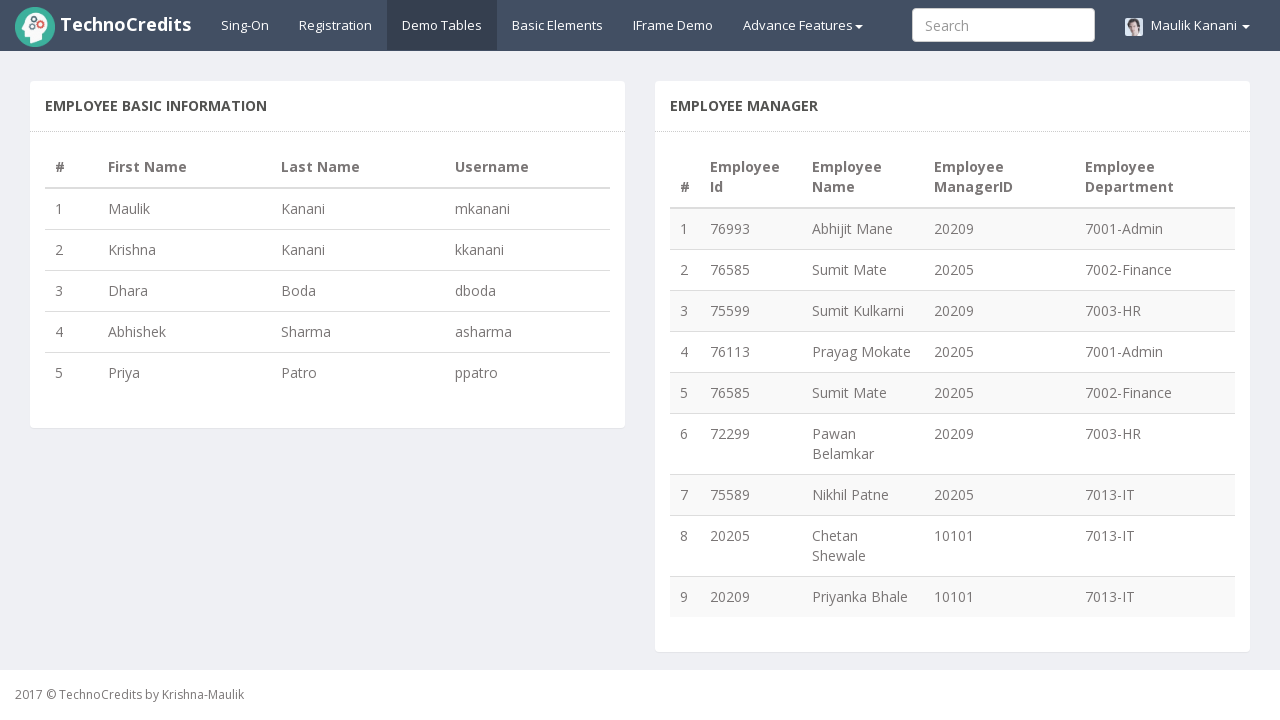

Read cell at row 1, column 3: 'Kanani'
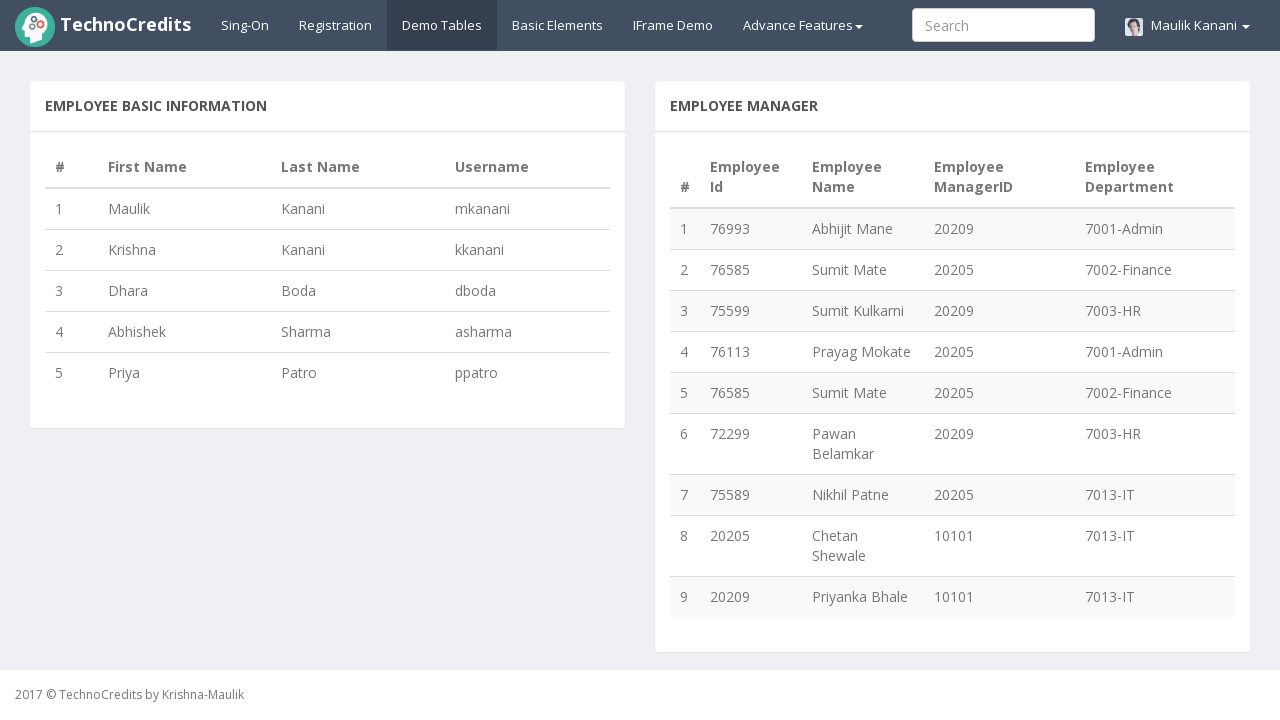

Read cell at row 1, column 4: 'mkanani'
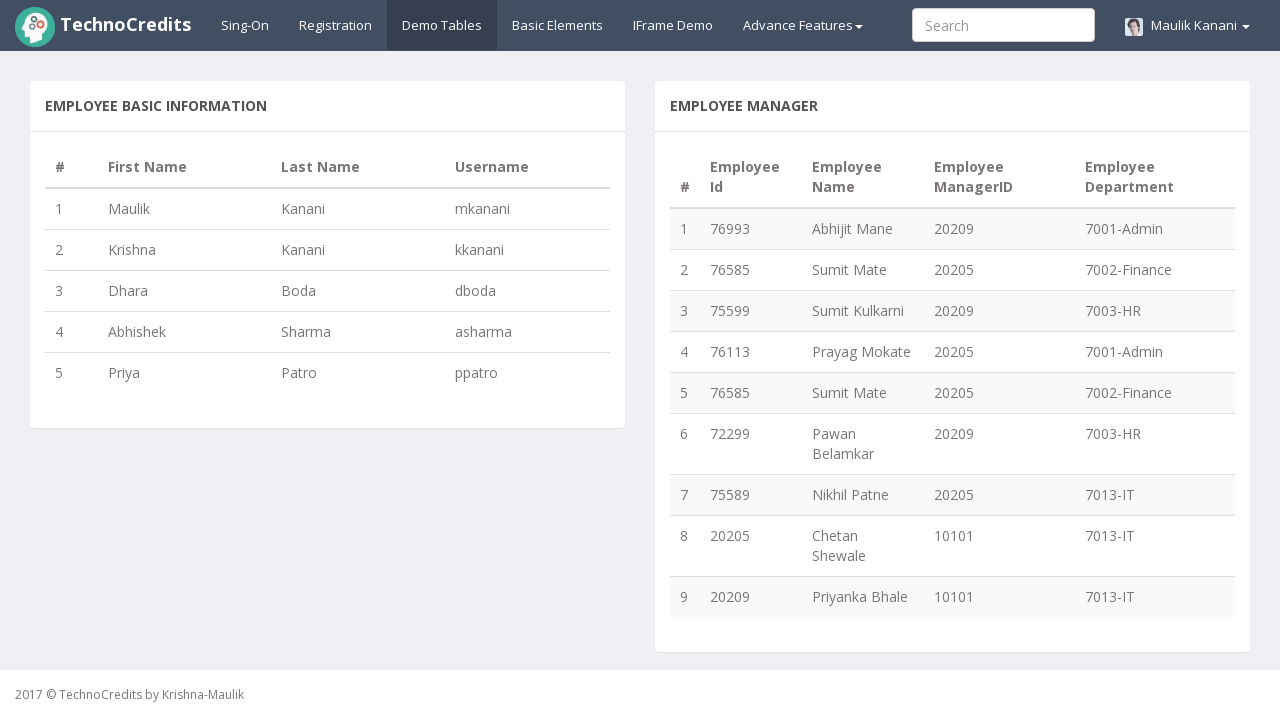

Read cell at row 2, column 1: '2'
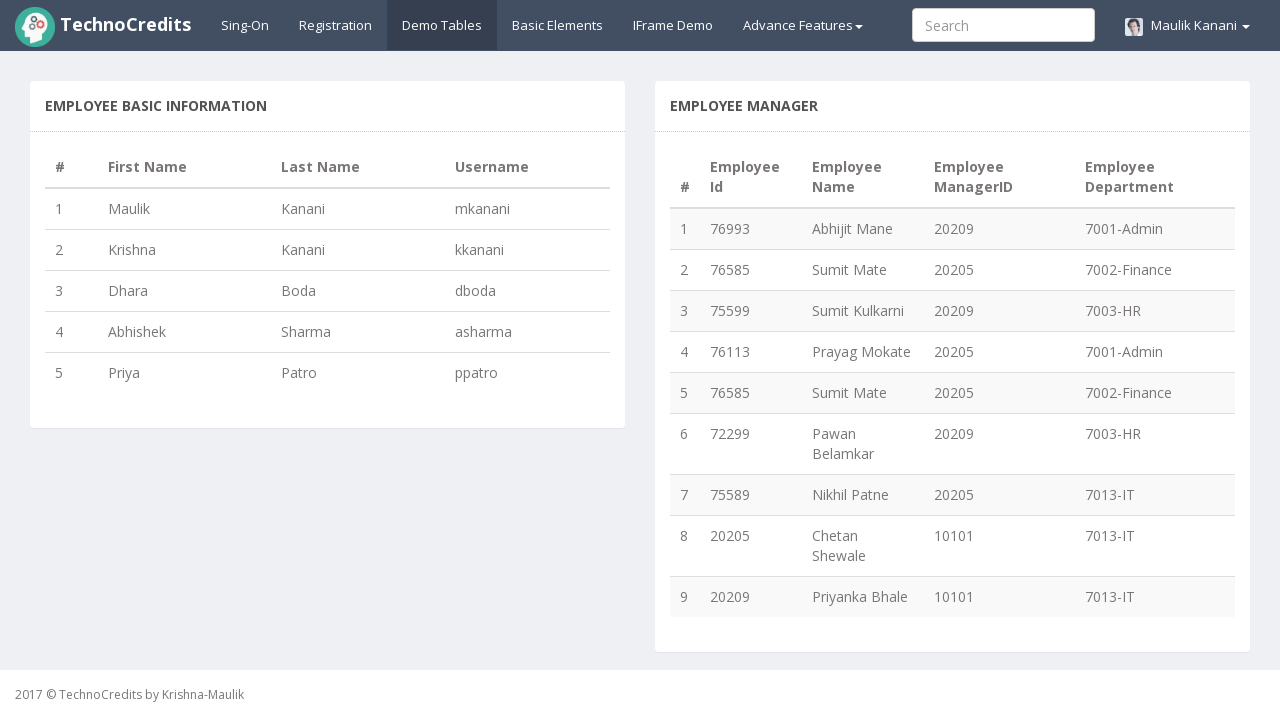

Read cell at row 2, column 2: 'Krishna'
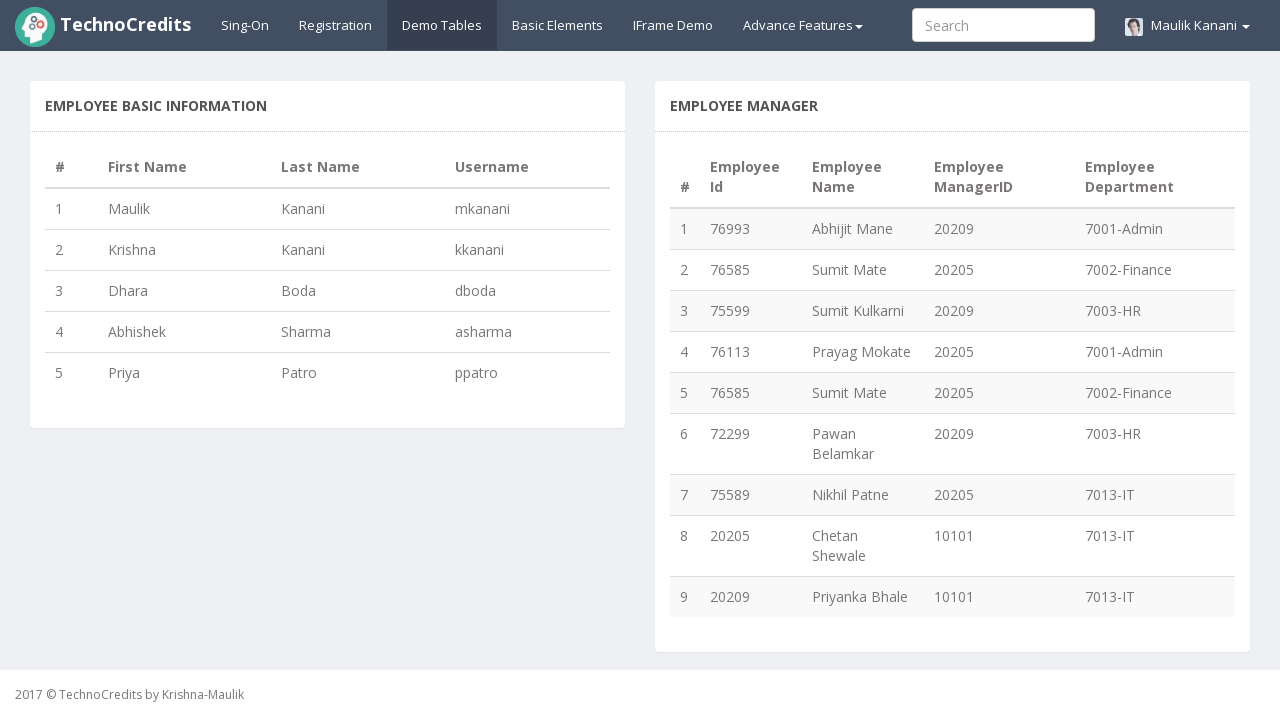

Read cell at row 2, column 3: 'Kanani'
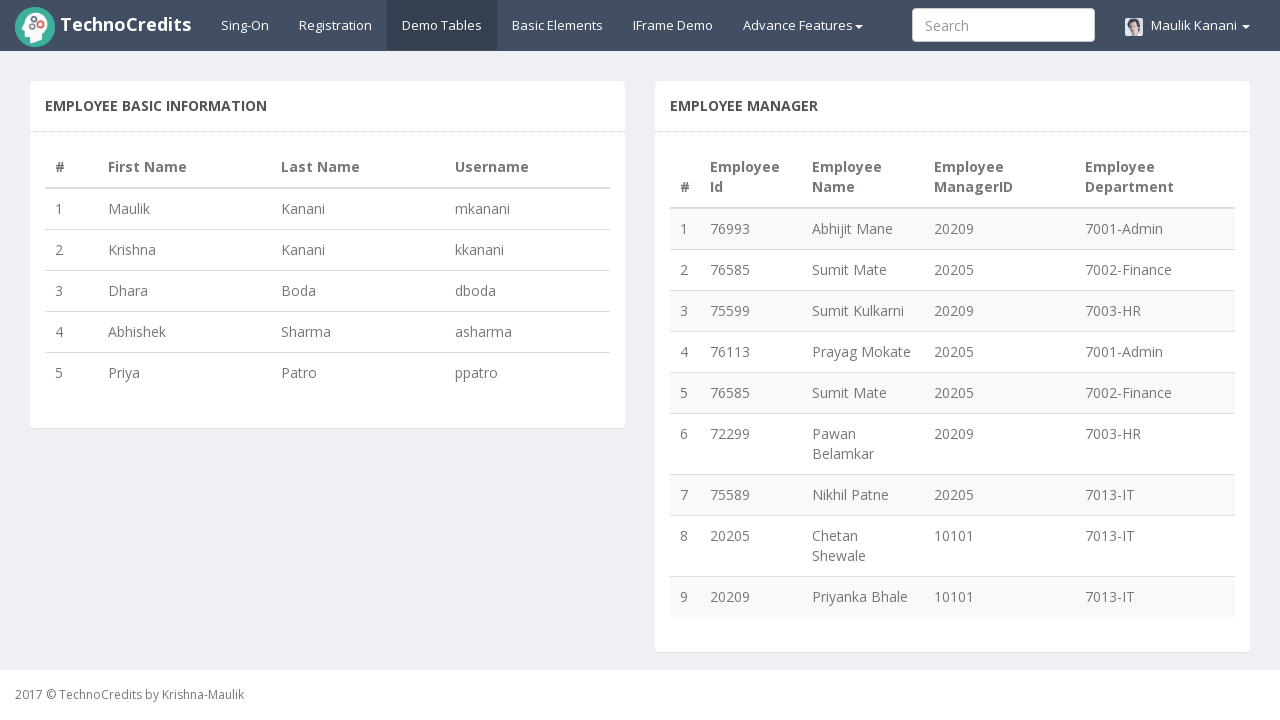

Read cell at row 2, column 4: 'kkanani'
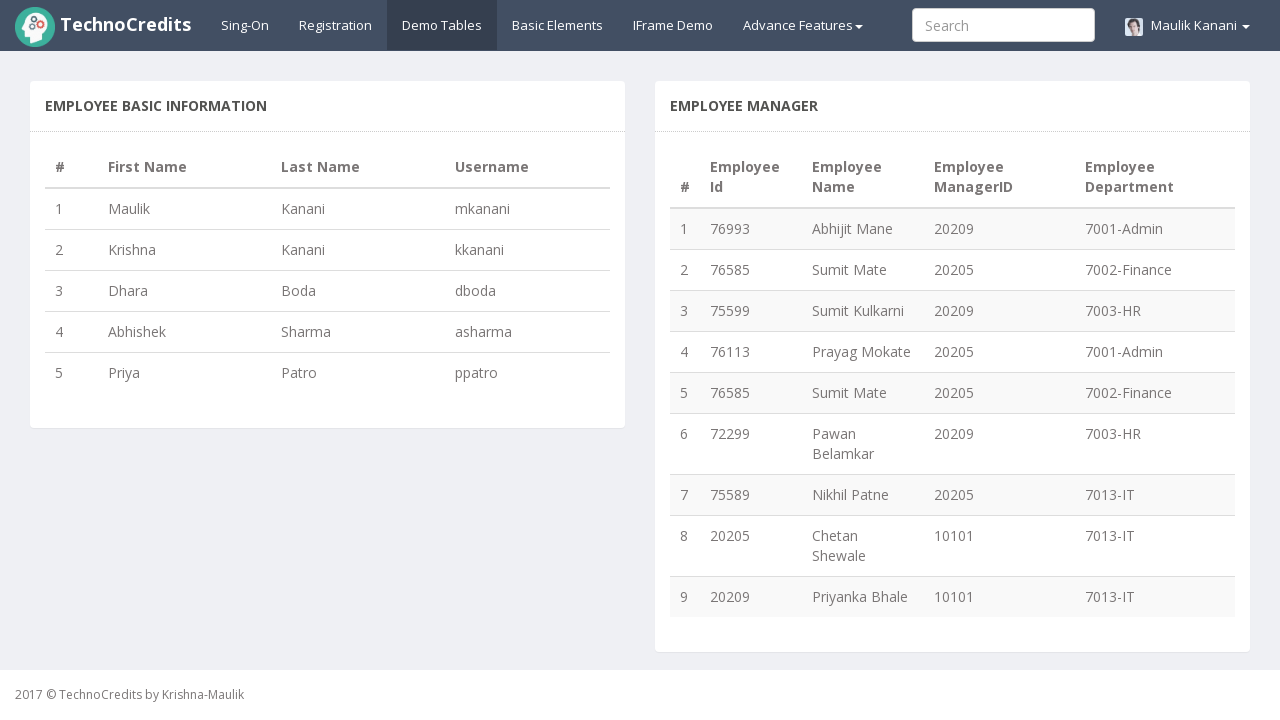

Read cell at row 3, column 1: '3'
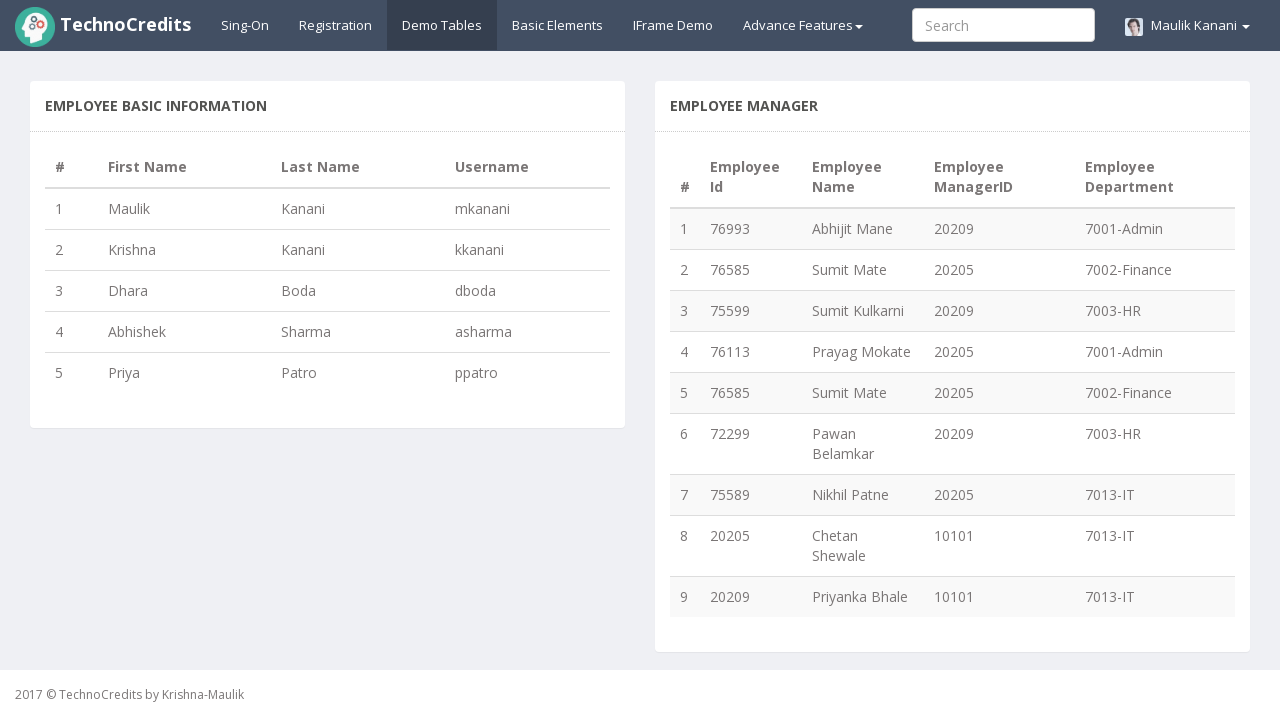

Read cell at row 3, column 2: 'Dhara'
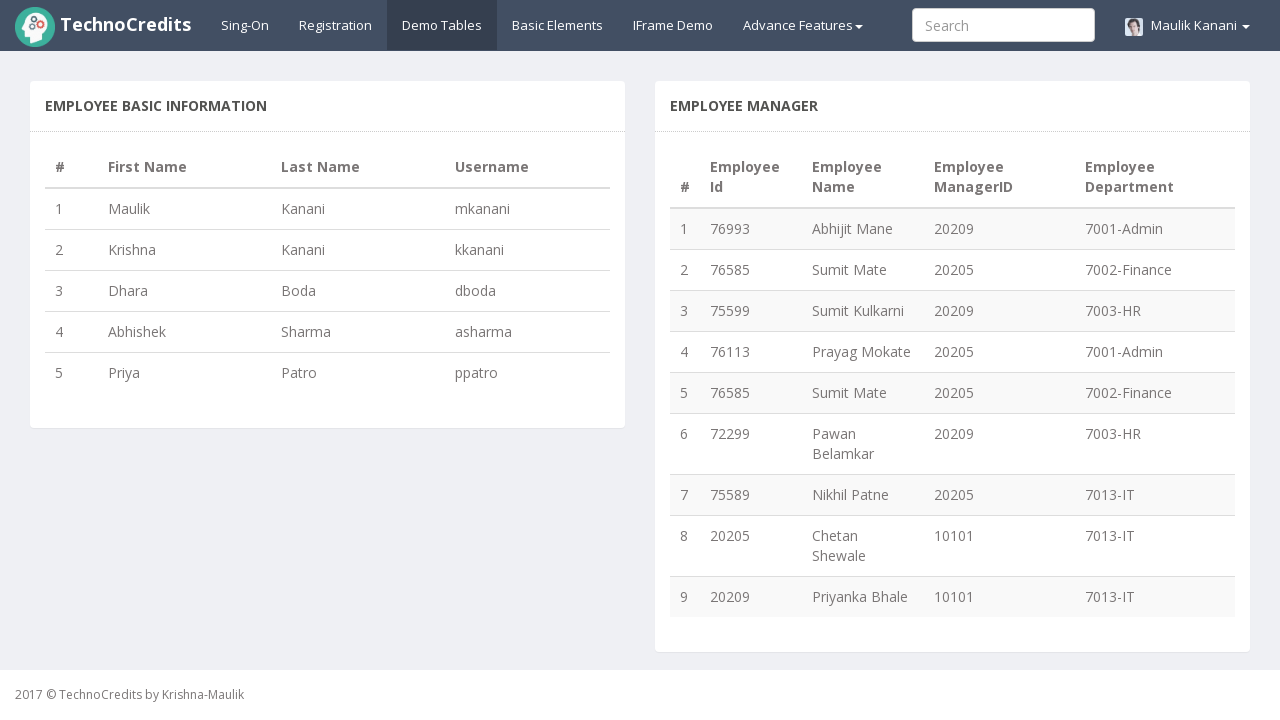

Read cell at row 3, column 3: 'Boda'
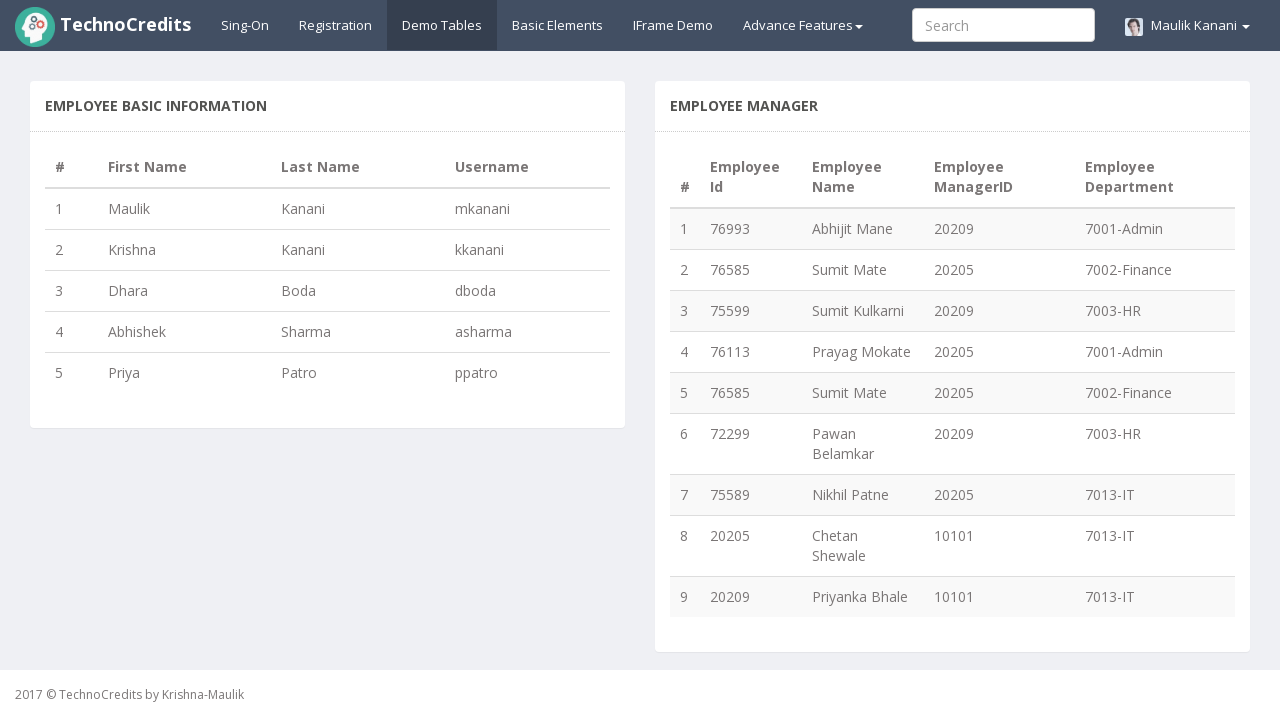

Read cell at row 3, column 4: 'dboda'
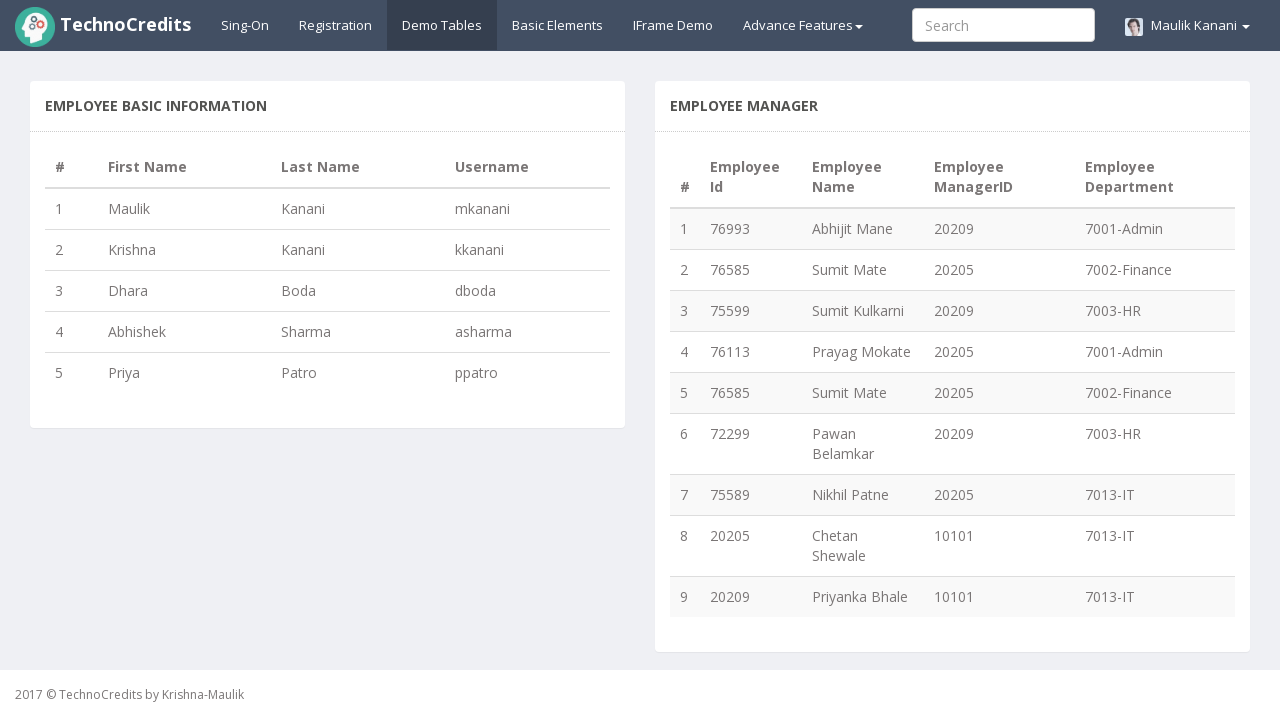

Read cell at row 4, column 1: '4'
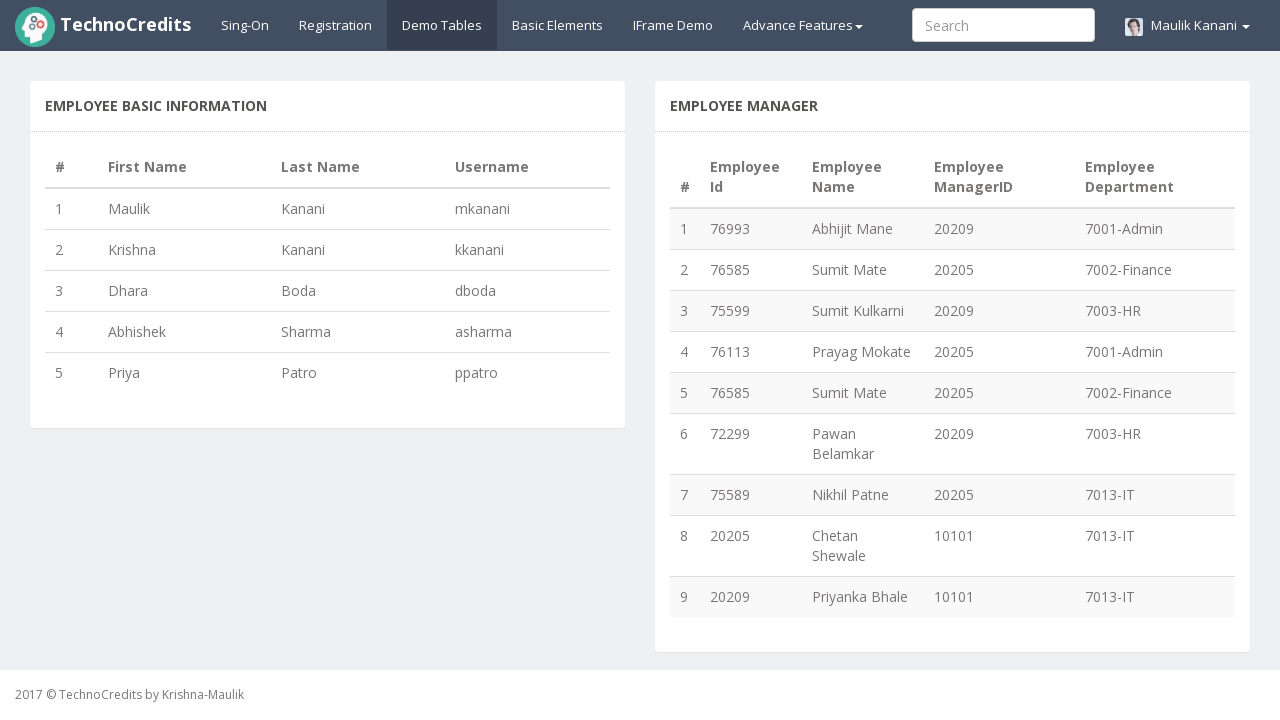

Read cell at row 4, column 2: 'Abhishek'
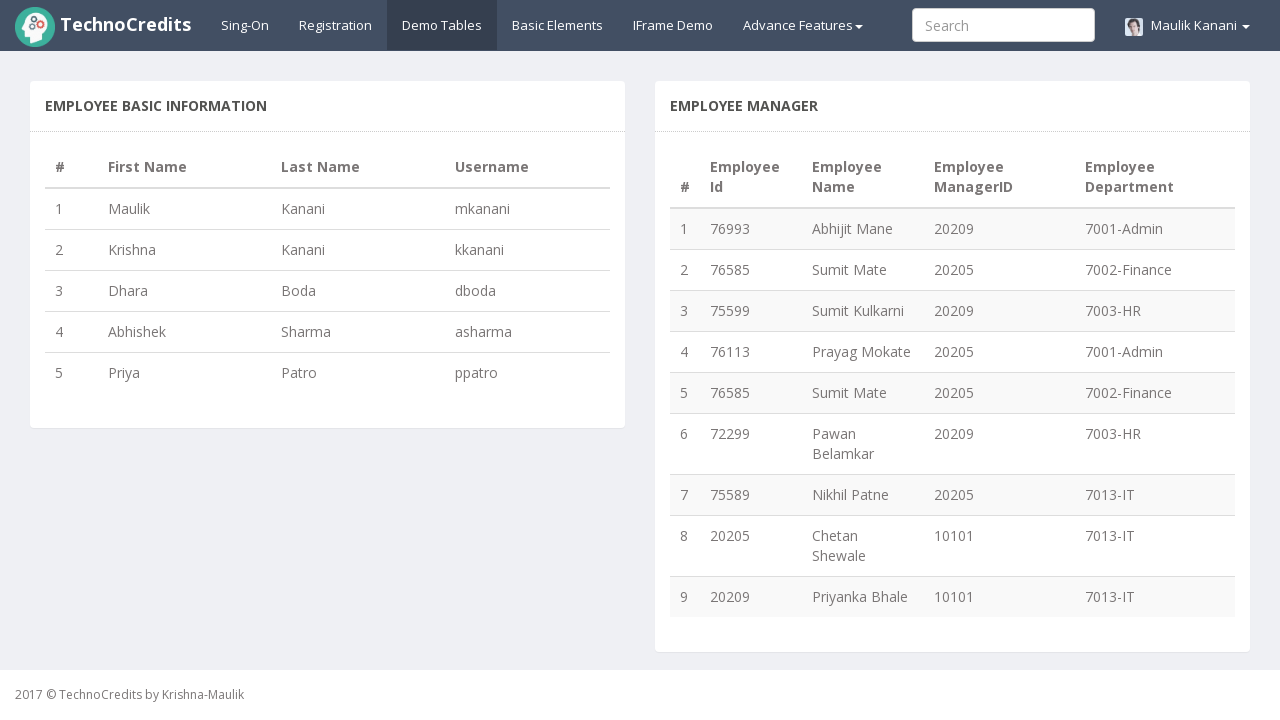

Read cell at row 4, column 3: 'Sharma'
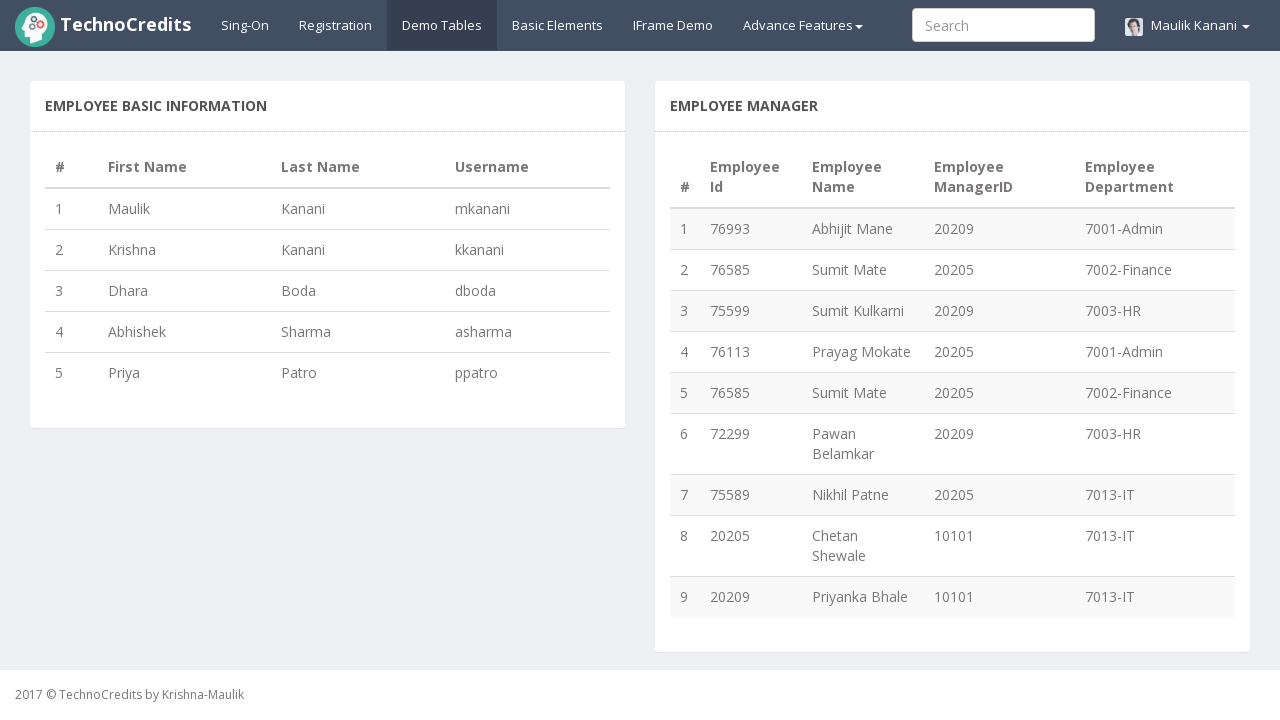

Read cell at row 4, column 4: 'asharma'
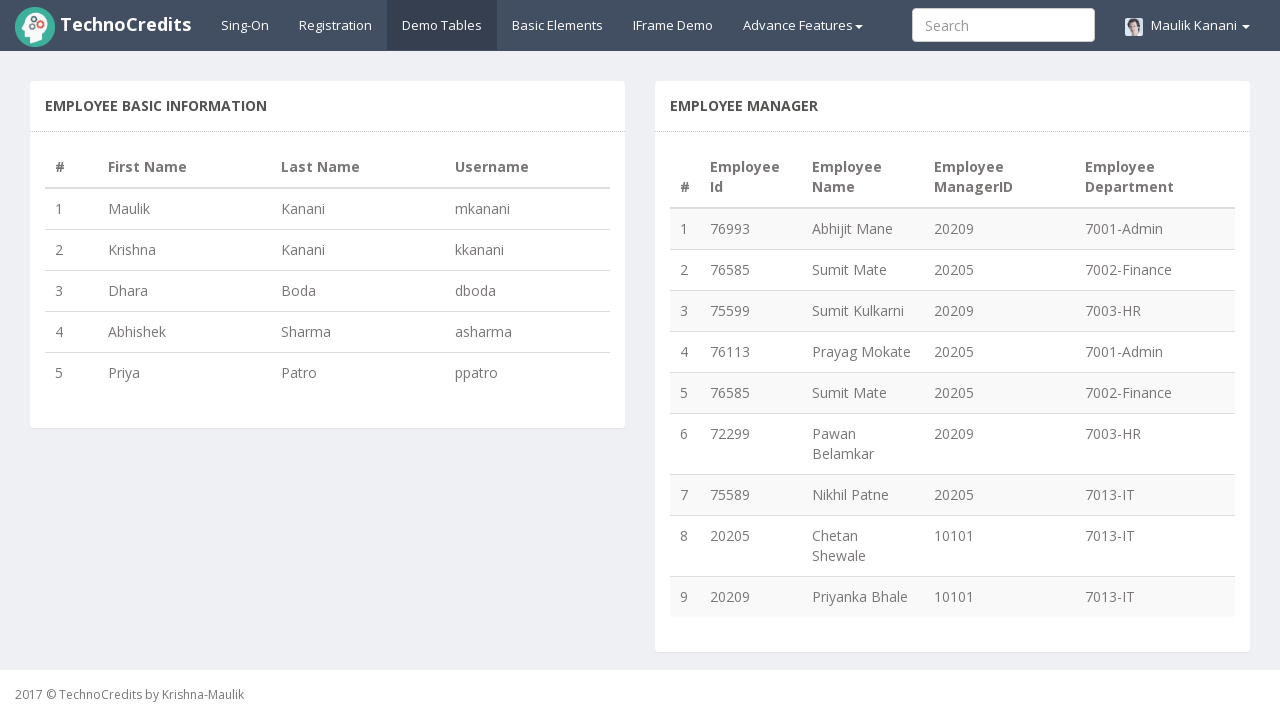

Read cell at row 5, column 1: '5'
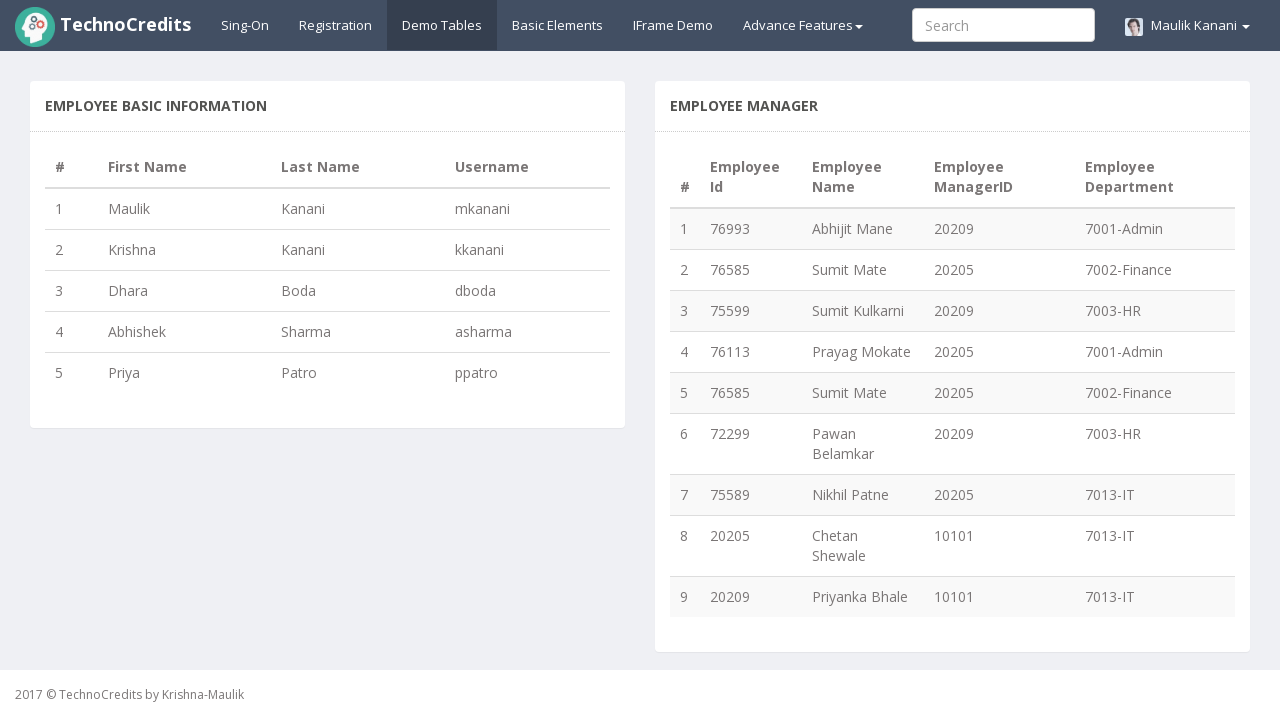

Read cell at row 5, column 2: 'Priya'
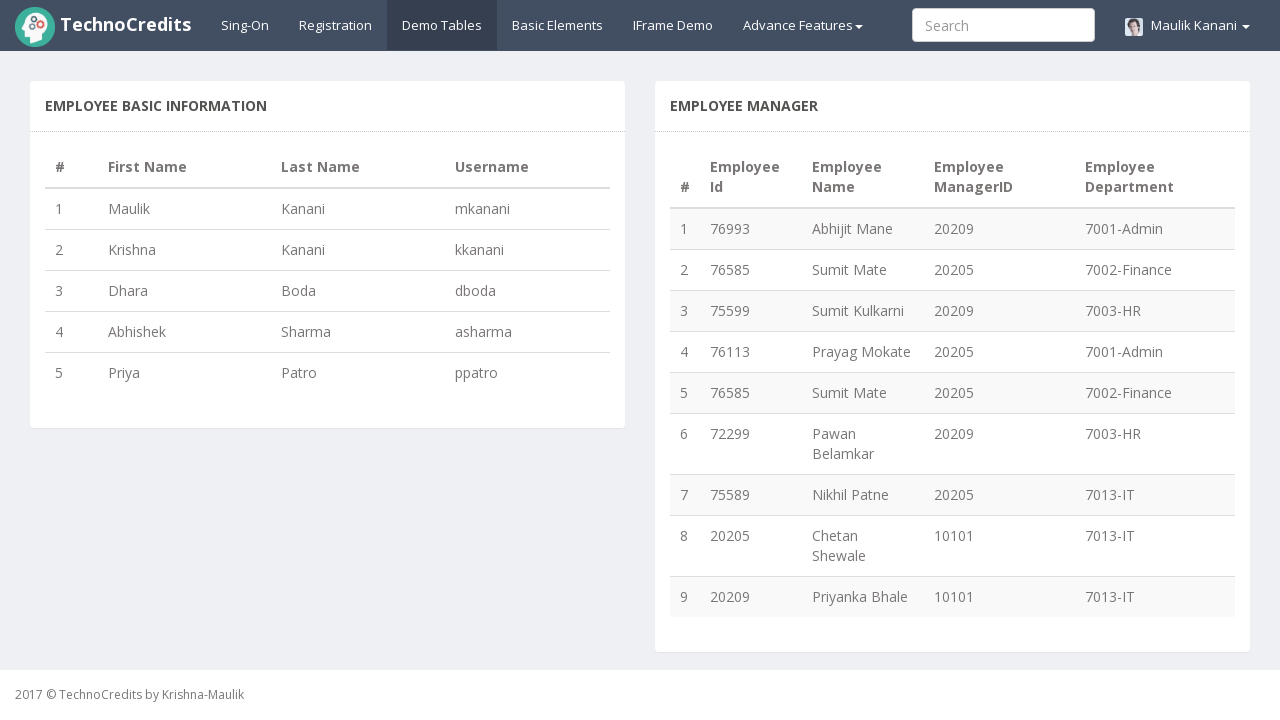

Read cell at row 5, column 3: 'Patro'
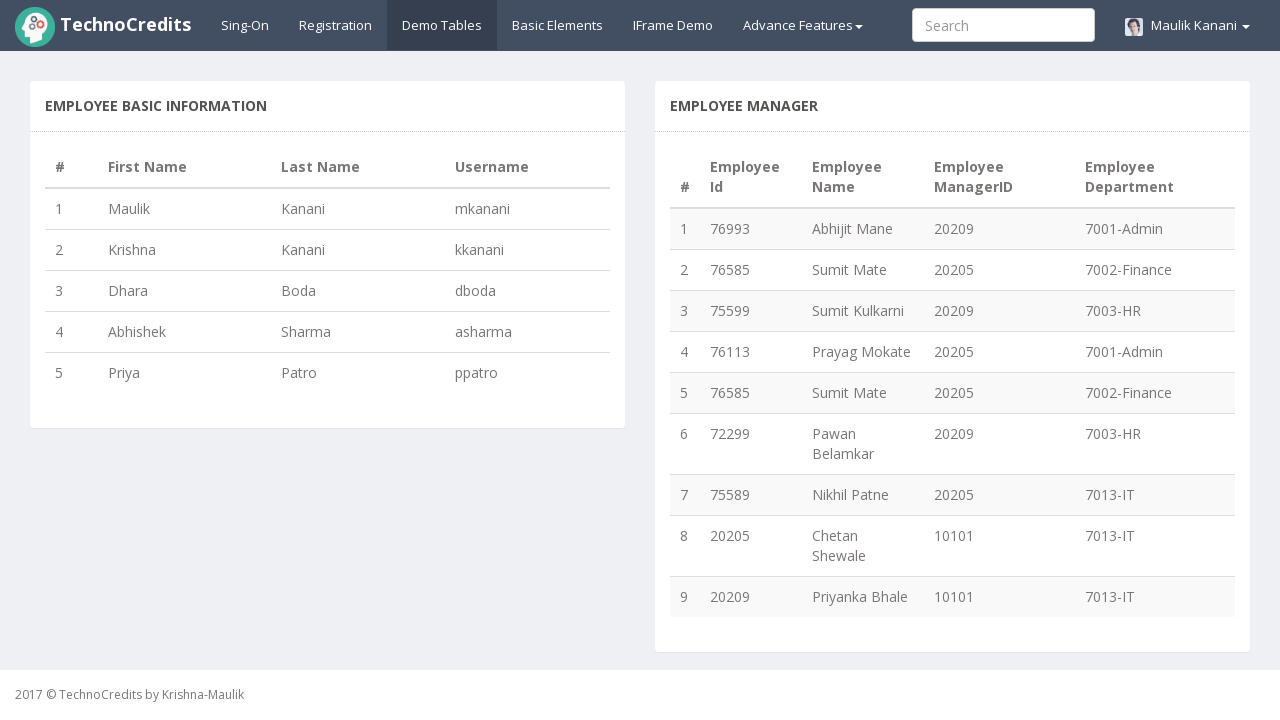

Read cell at row 5, column 4: 'ppatro'
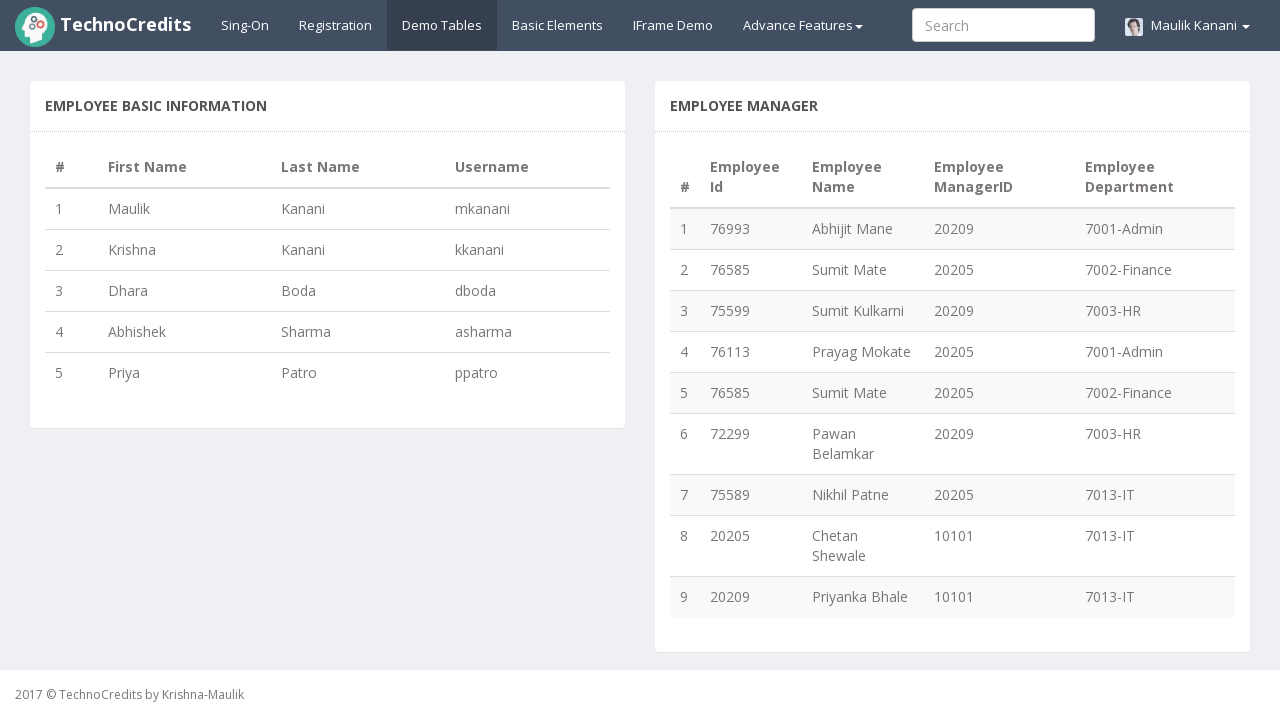

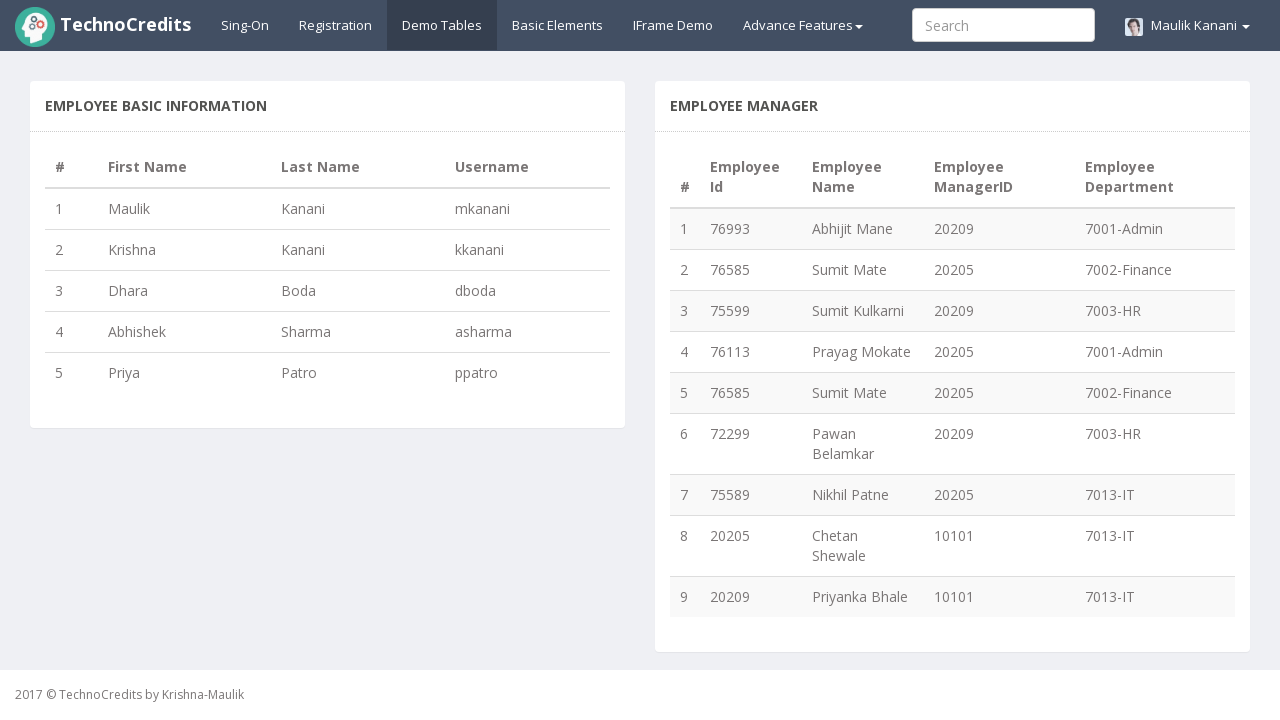